Tests alert dialog functionality by triggering an alert and handling it

Starting URL: https://demoqa.com/

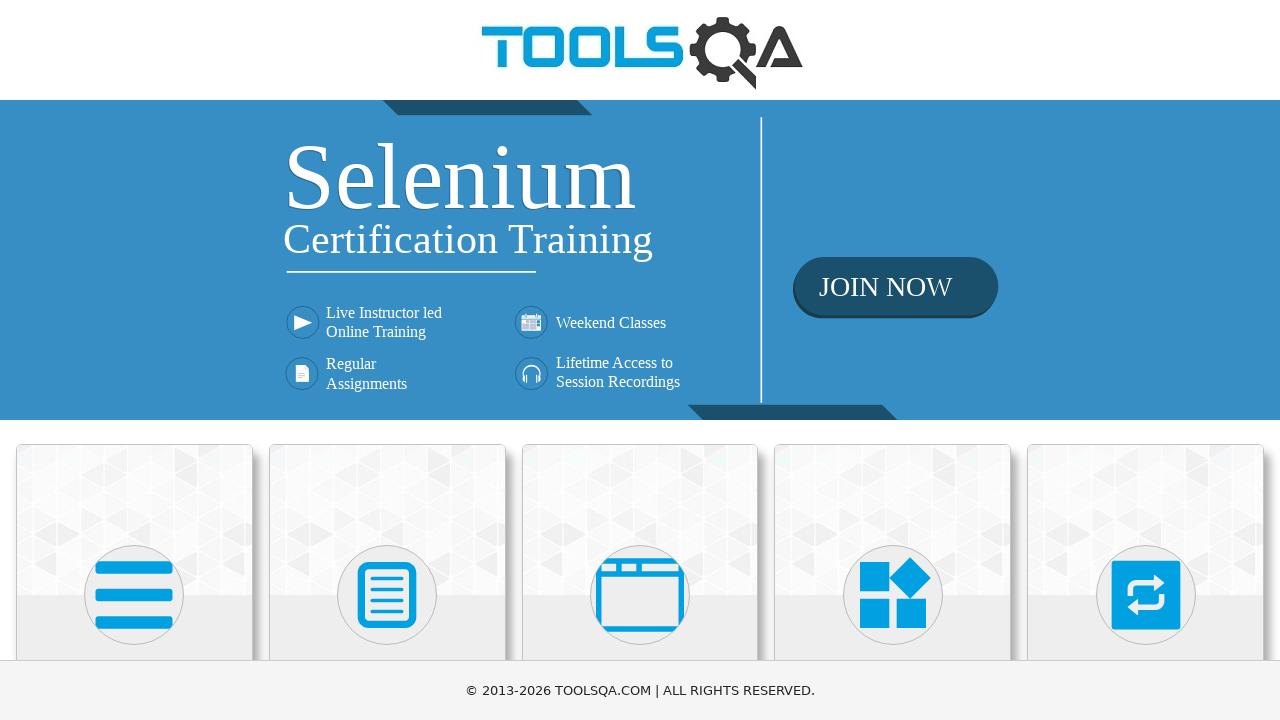

Located Alerts, Frame & Windows section
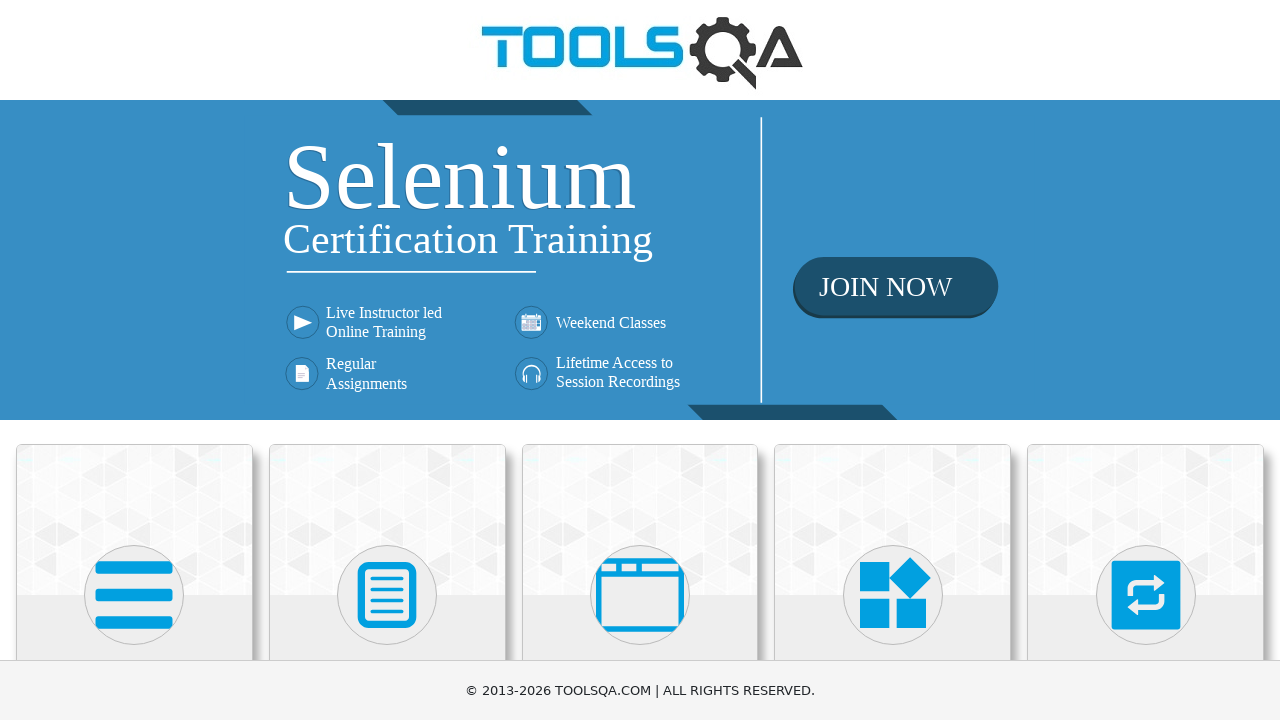

Scrolled Alerts, Frame & Windows section into view
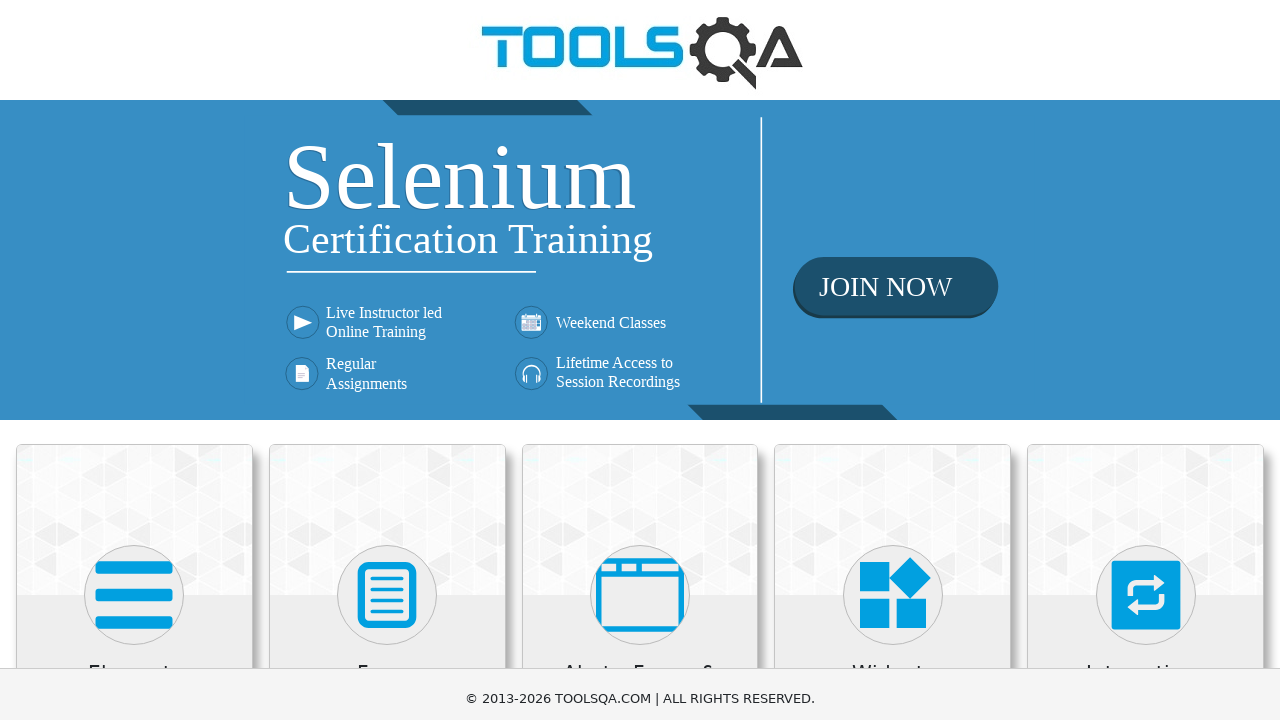

Clicked on Alerts, Frame & Windows section at (640, 24) on xpath=//h5[text()='Alerts, Frame & Windows']
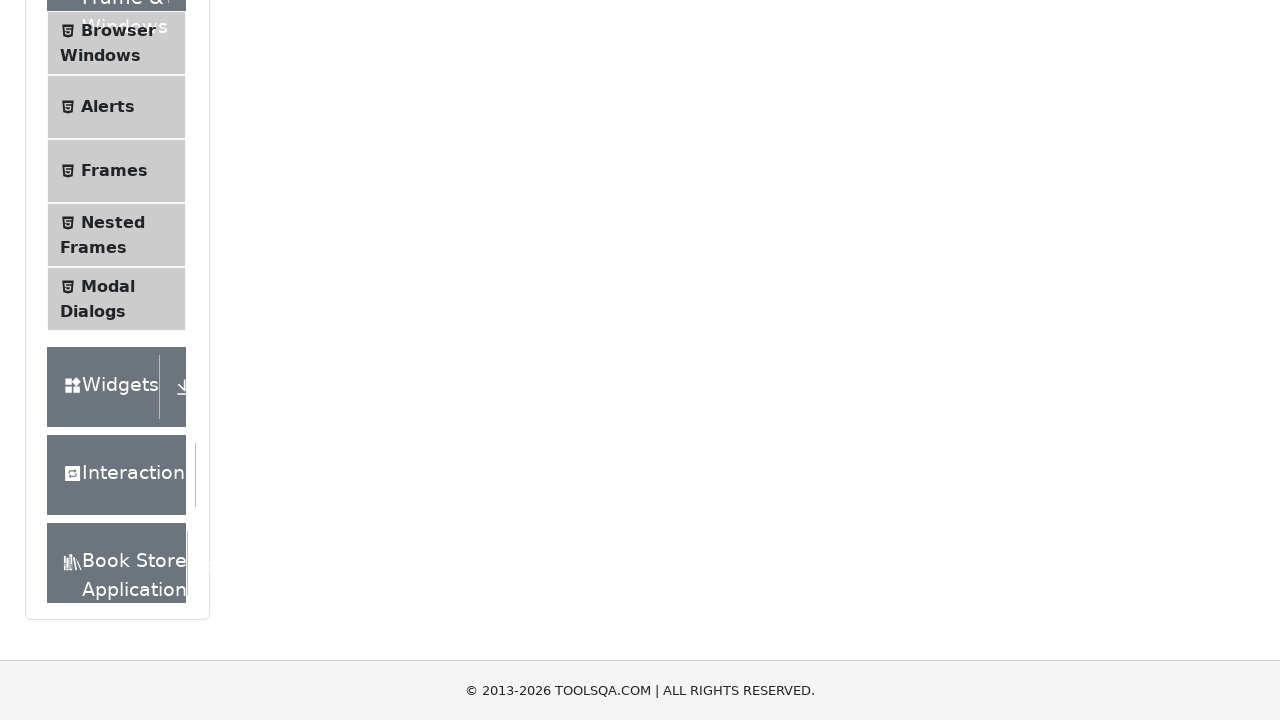

Clicked on Alerts menu item at (108, 107) on xpath=//span[text()='Alerts']
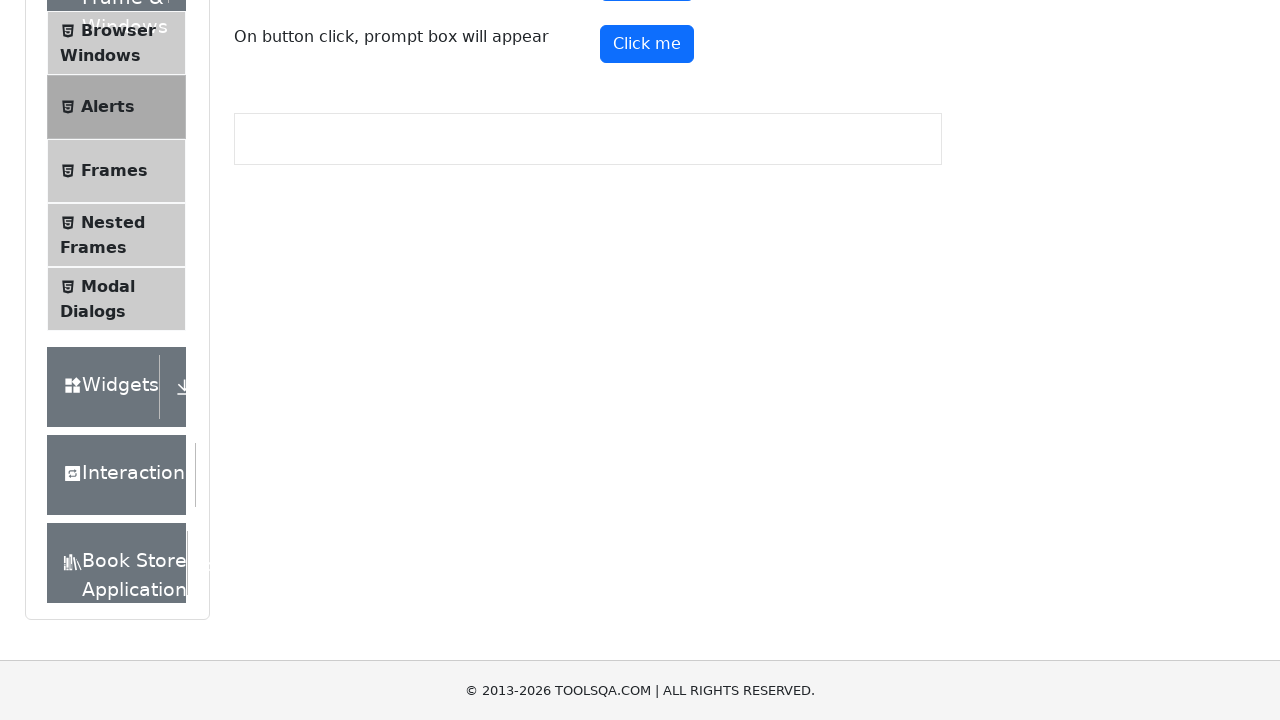

Set up dialog handler to accept alerts
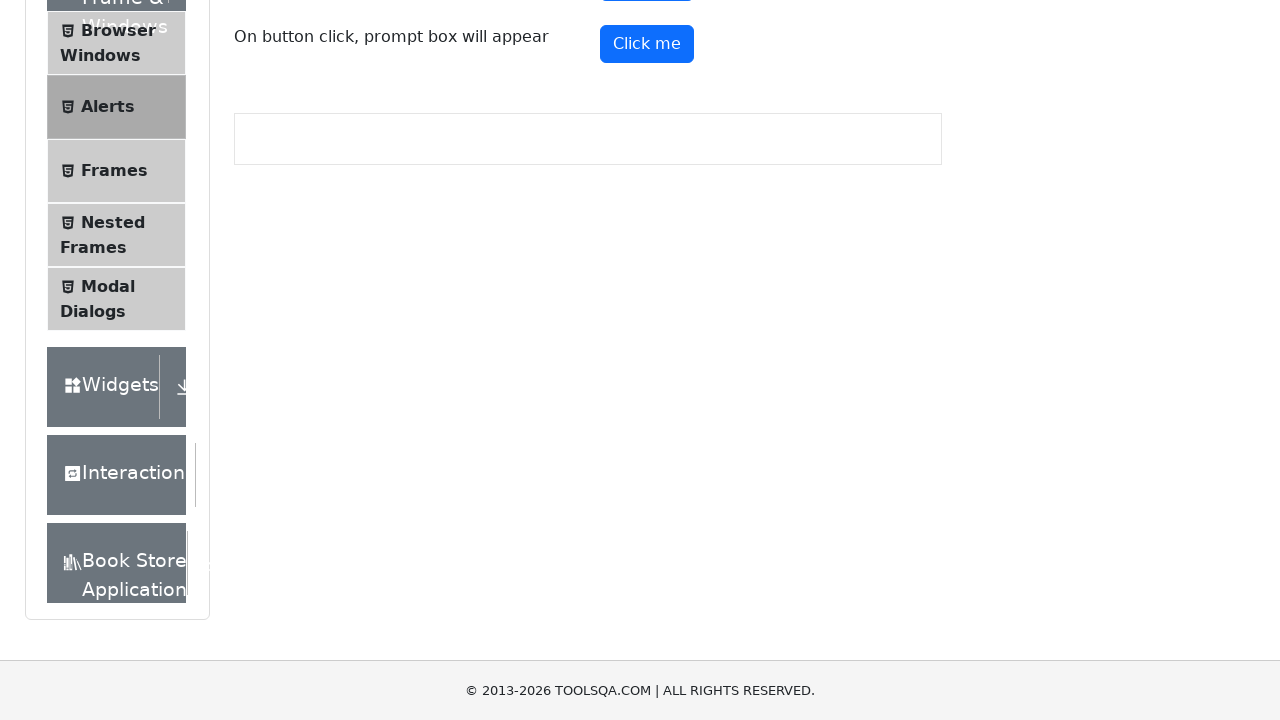

Clicked alert button to trigger alert dialog at (647, 242) on #alertButton
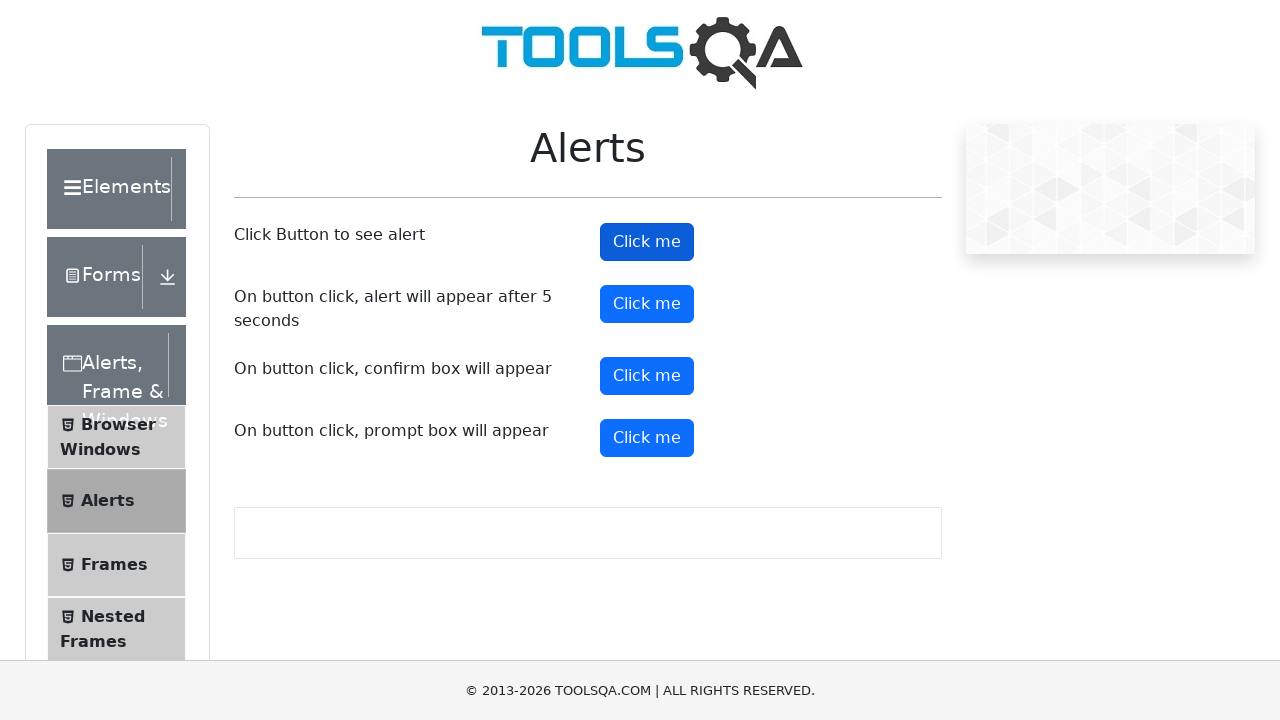

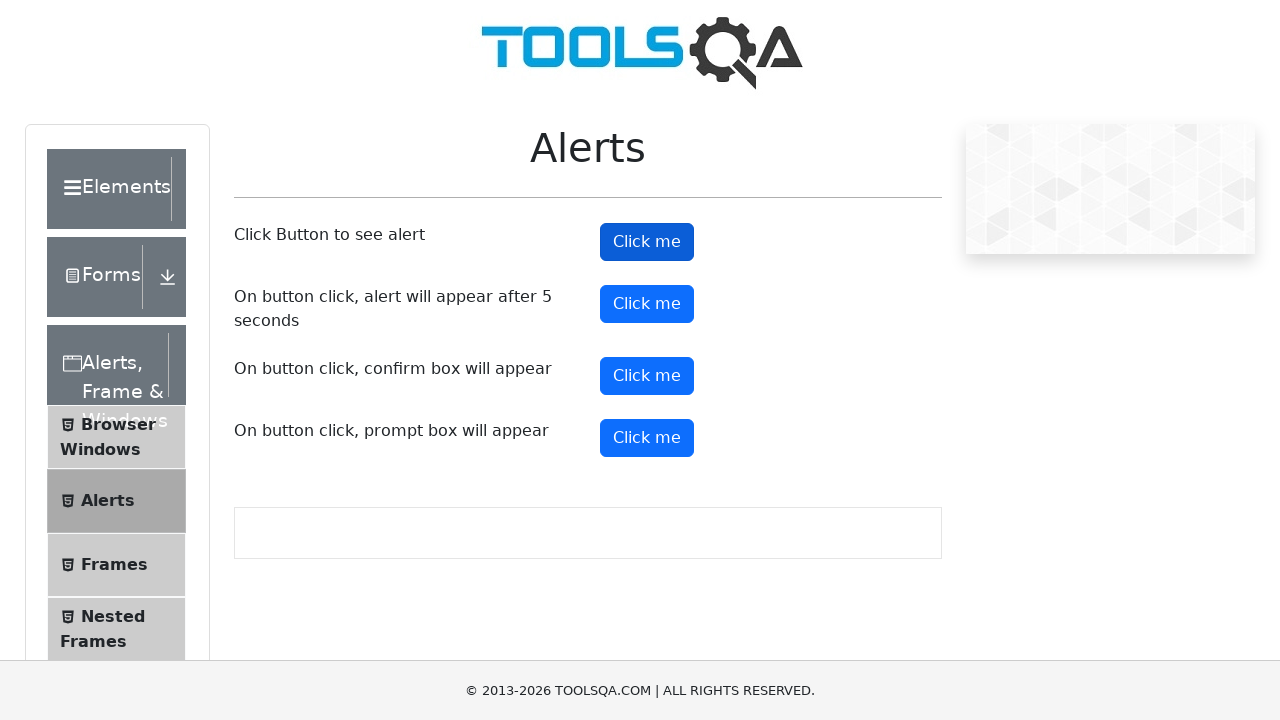